Tests browser tab handling by opening a new tab, navigating to a sample page, verifying content is present, and switching back to the parent window.

Starting URL: https://demoqa.com/browser-windows

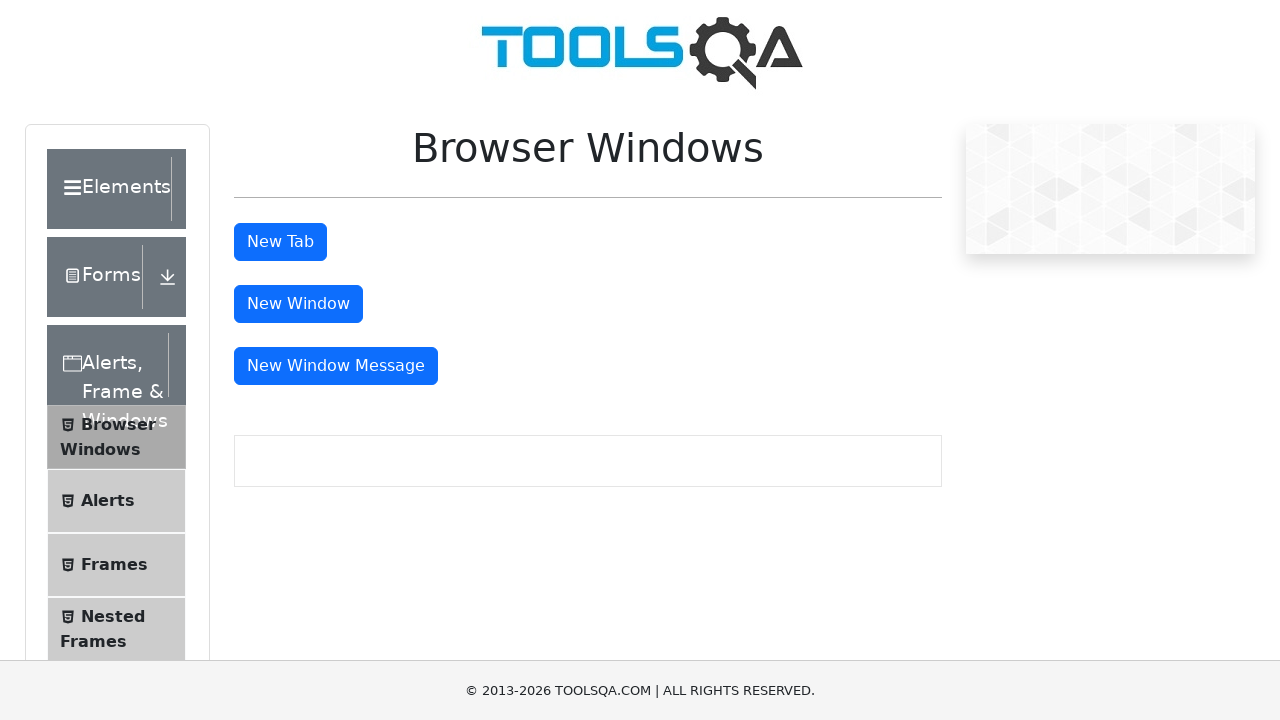

Waited for main window content to load (text-center selector)
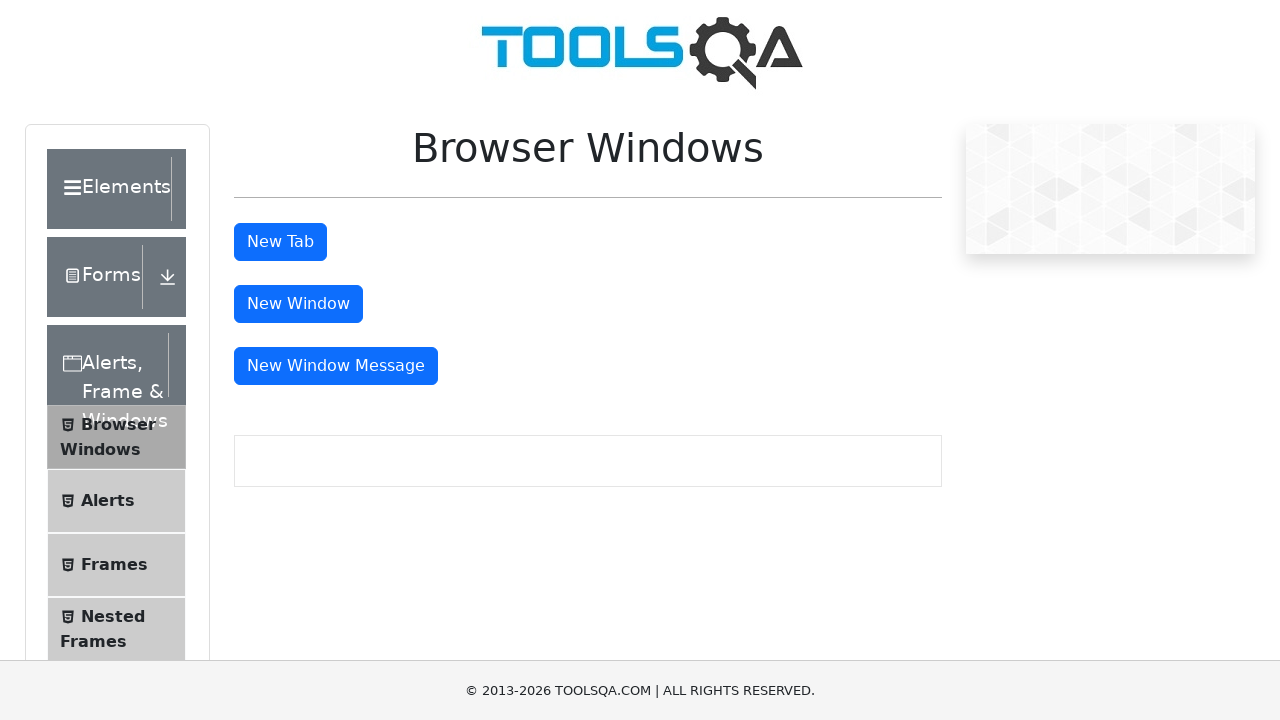

Stored reference to main page
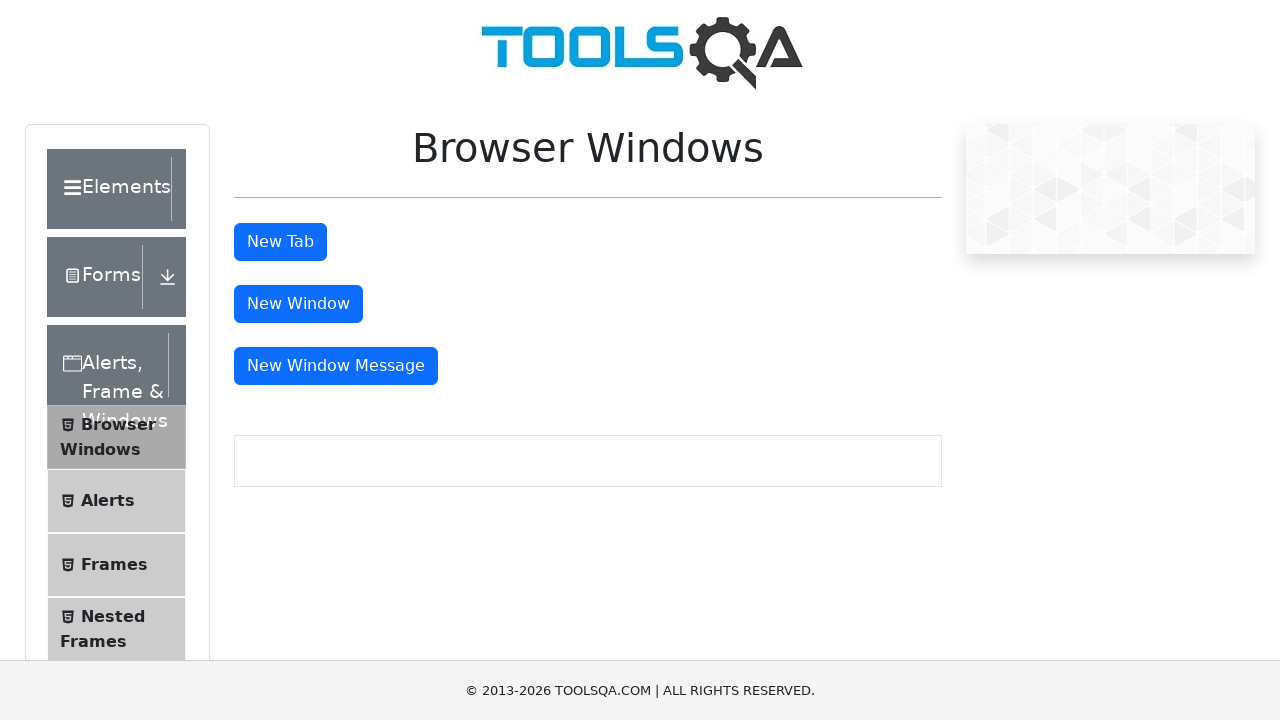

Opened a new tab/page
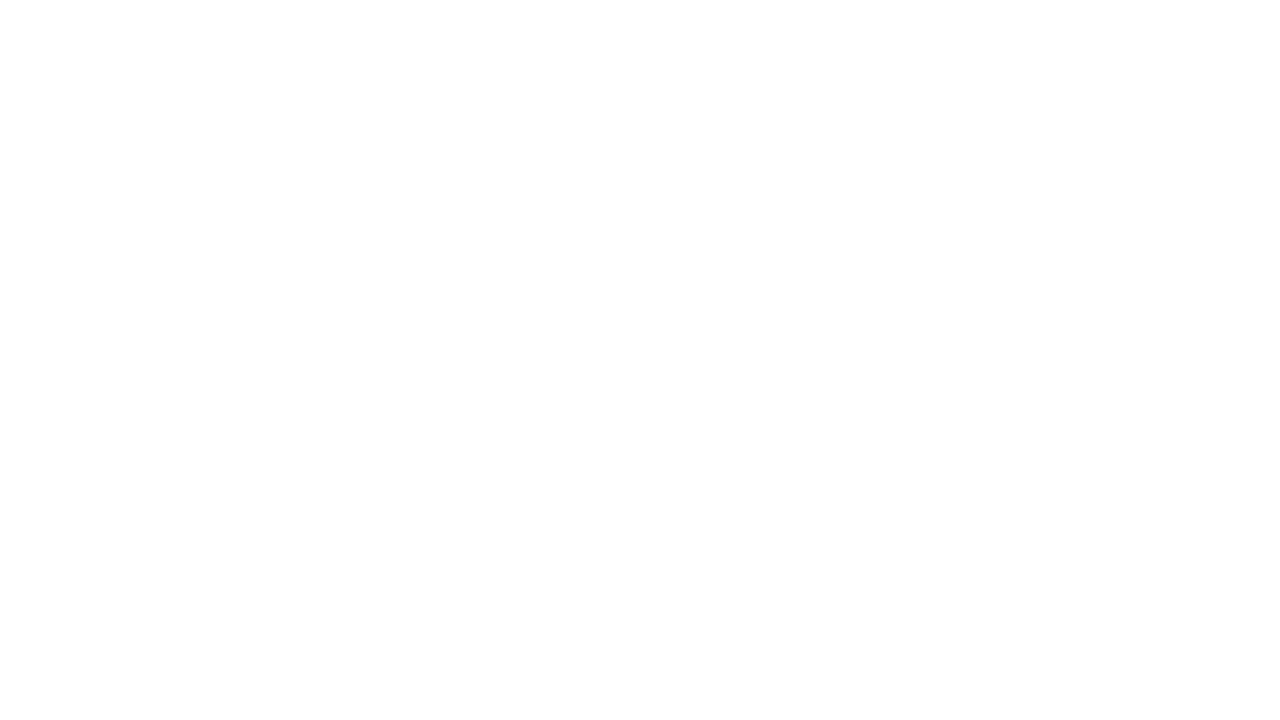

Navigated new tab to https://demoqa.com/sample
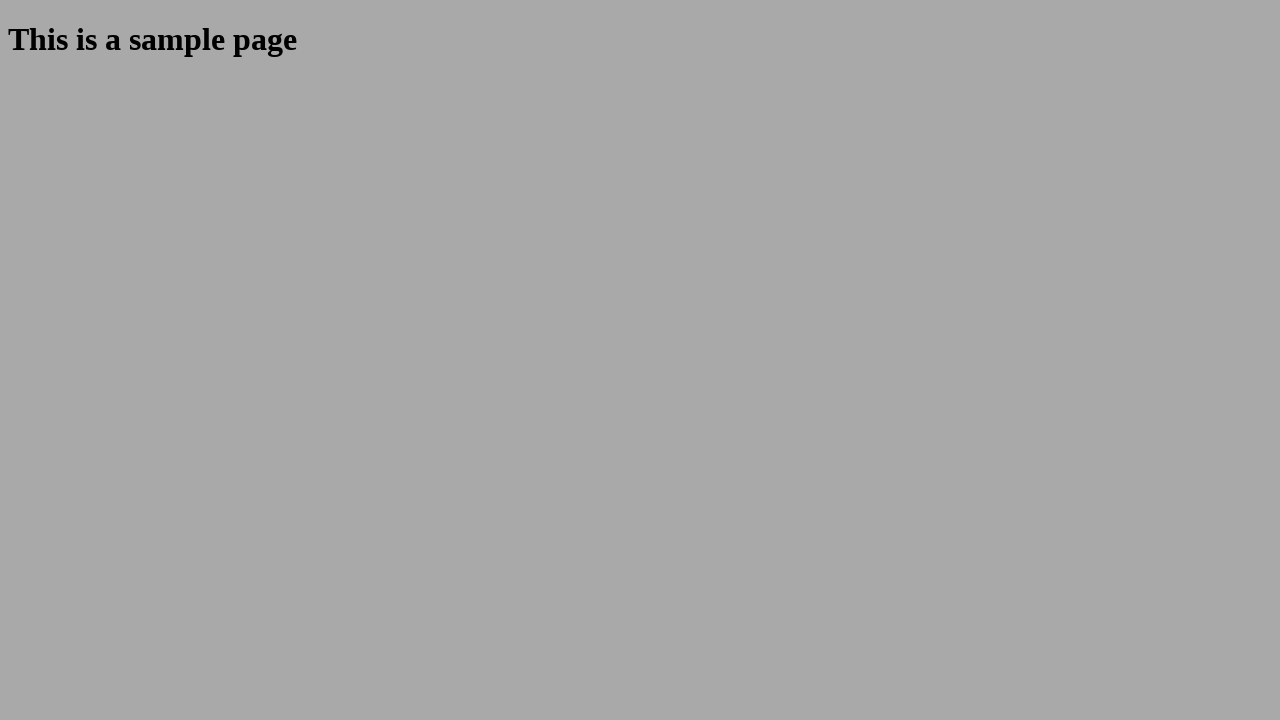

Verified sample page content loaded (sampleHeading selector)
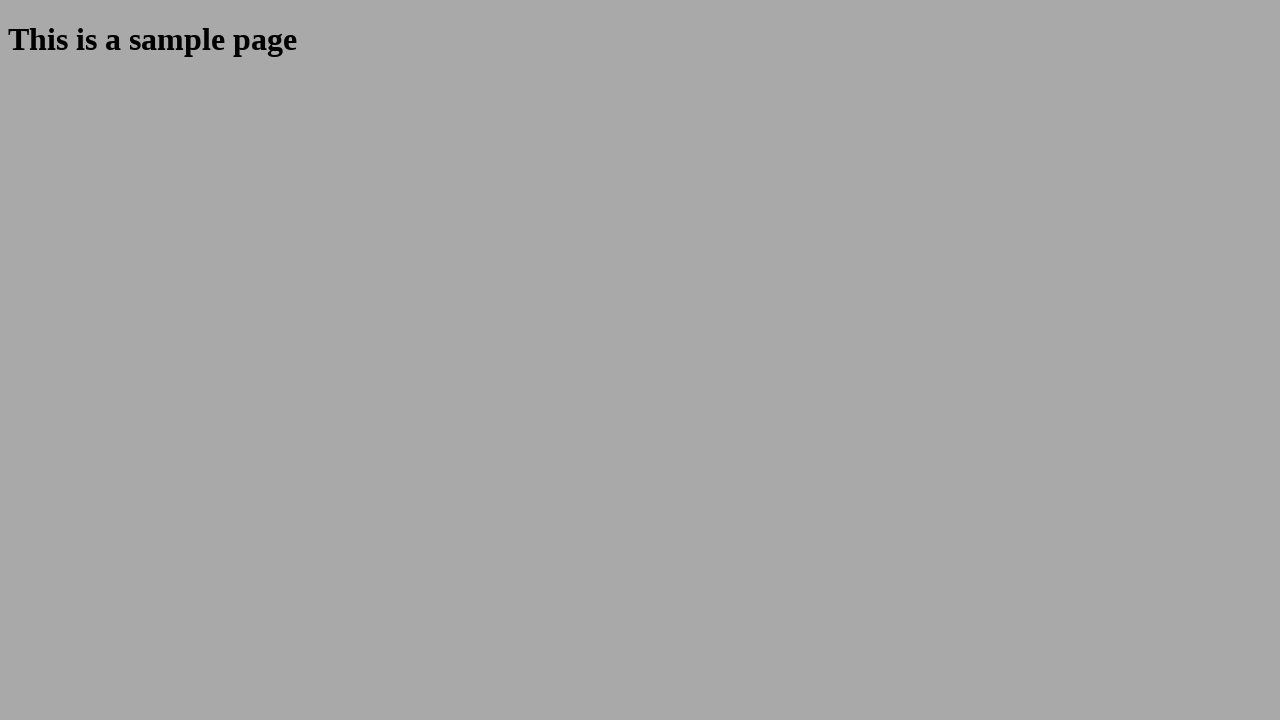

Switched focus back to main page
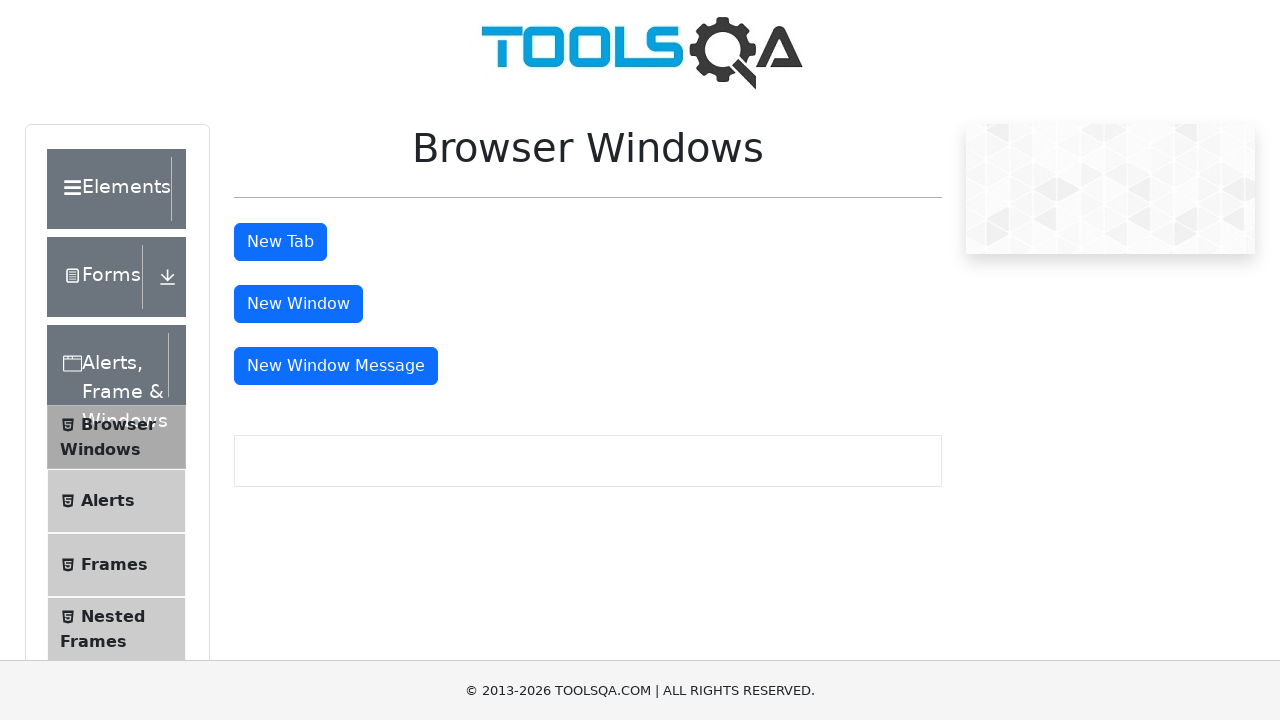

Verified main page content is still present (text-center selector)
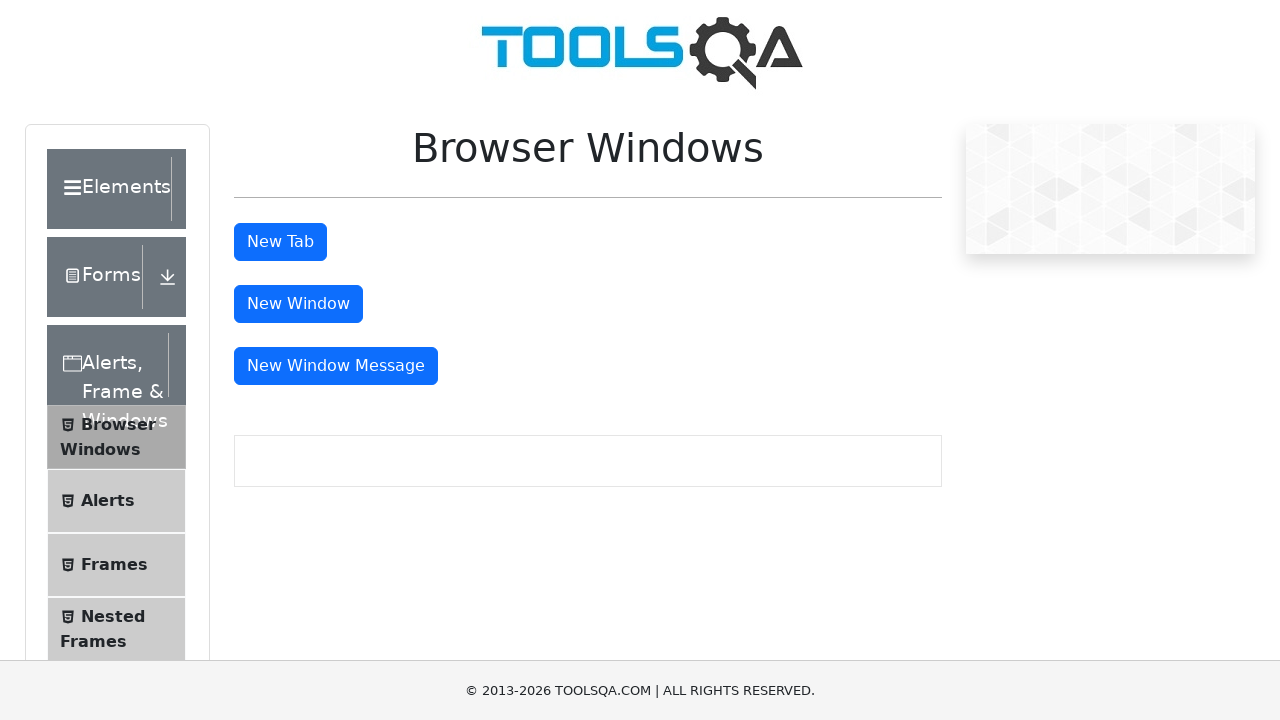

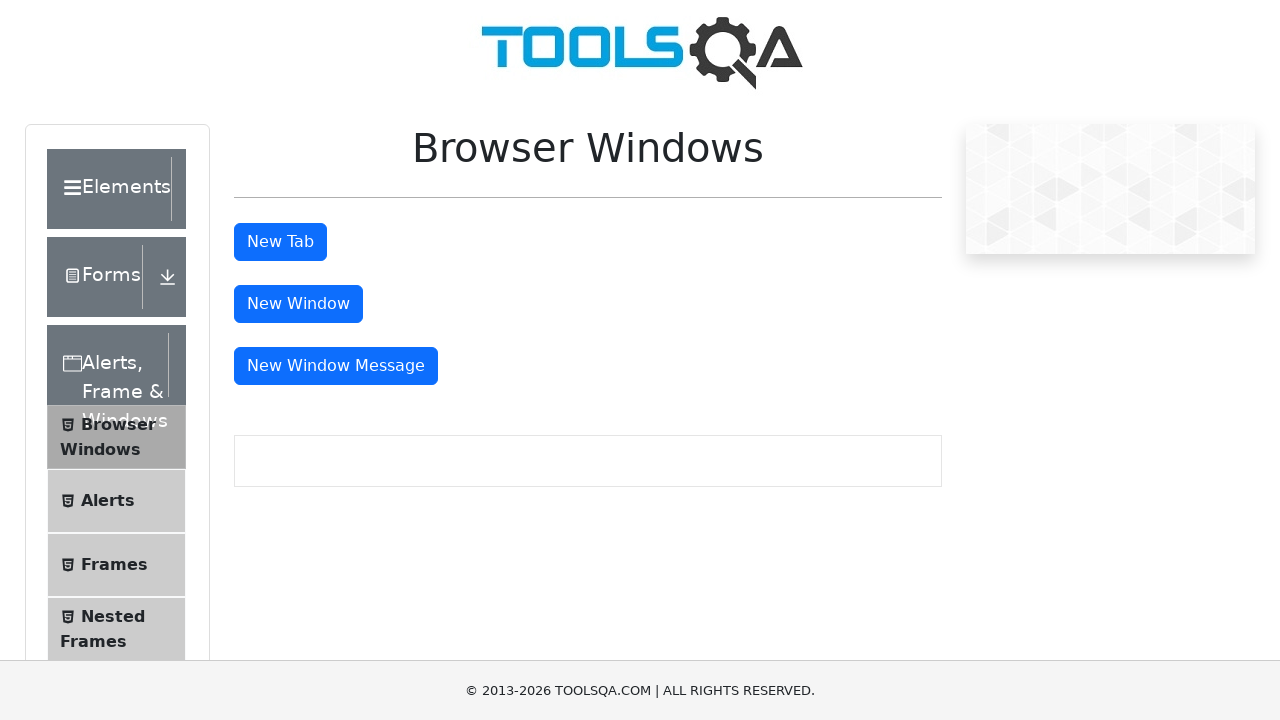